Tests the vendor registration form by filling in all required fields (name, email, phone, firm name, GST number, location, zip code, and notes) and submitting the form.

Starting URL: https://astrovastutalks.com/vendor-register

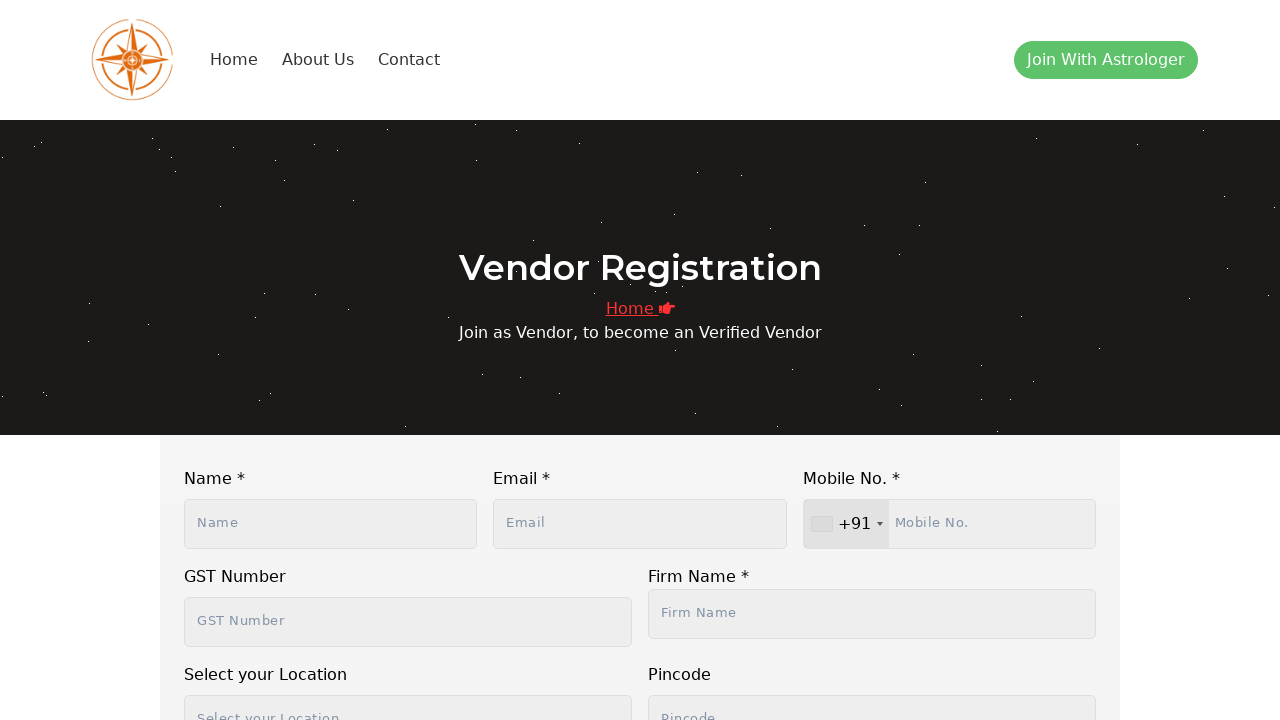

Navigated to vendor registration form page
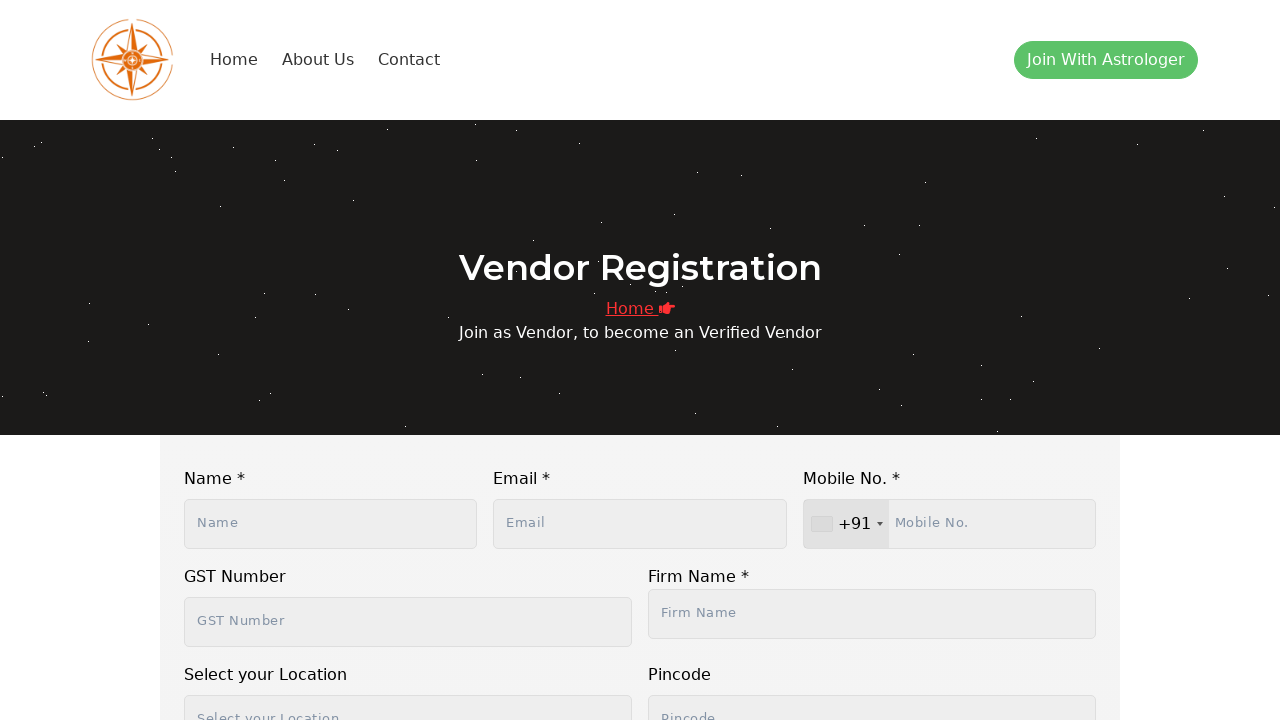

Filled vendor name field with 'Rajesh' on #validationCustom01
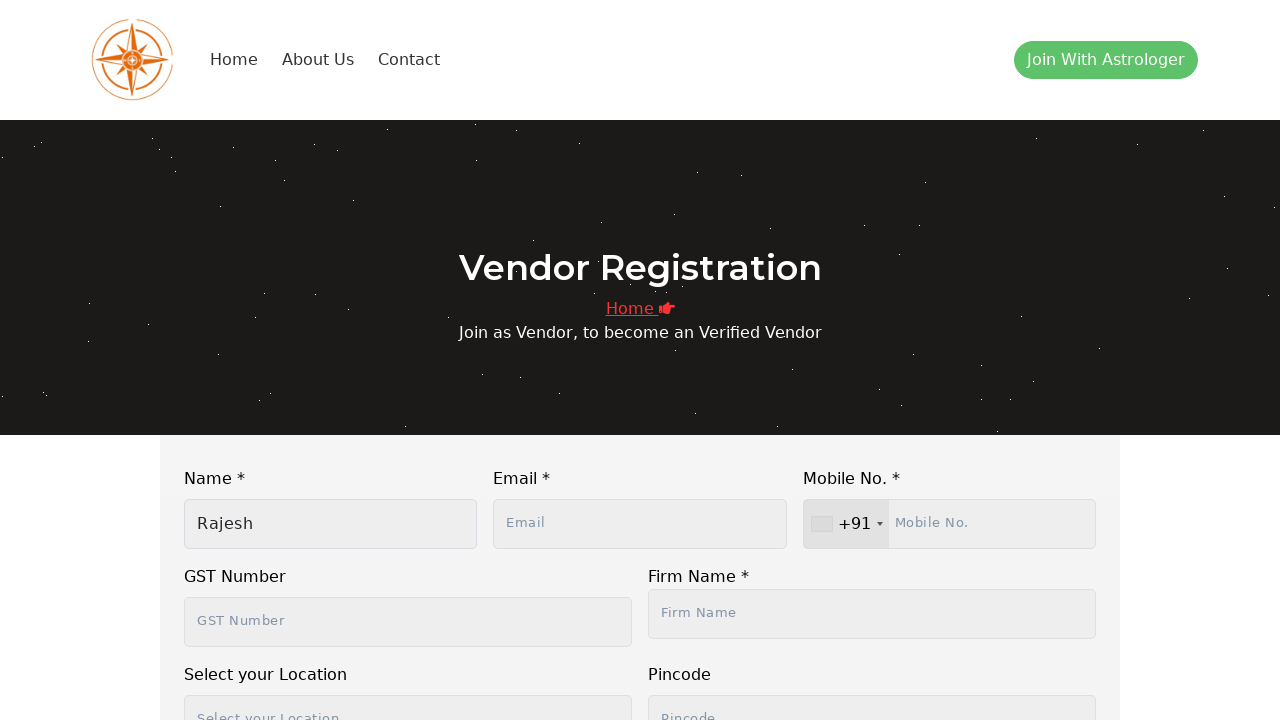

Filled email field with 'rajesh.kumar@example.com' on #inputEmail4
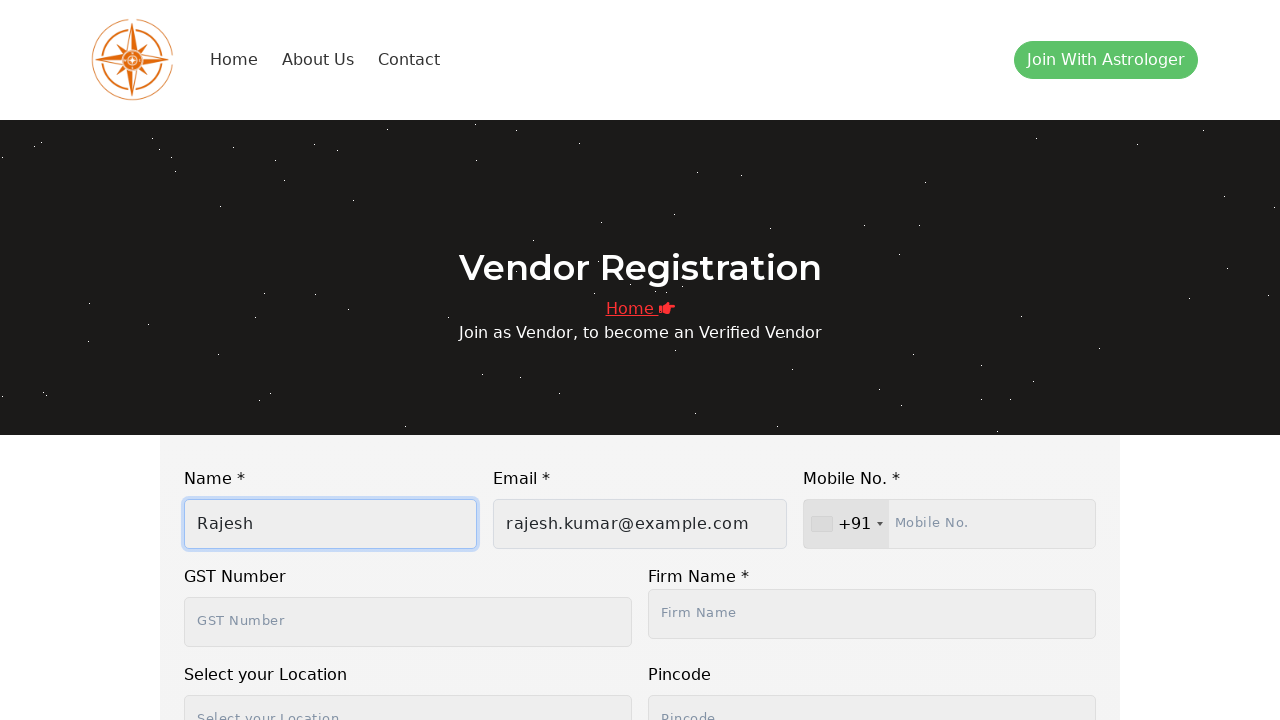

Filled phone number field with '9876543210' on #inputPassword4
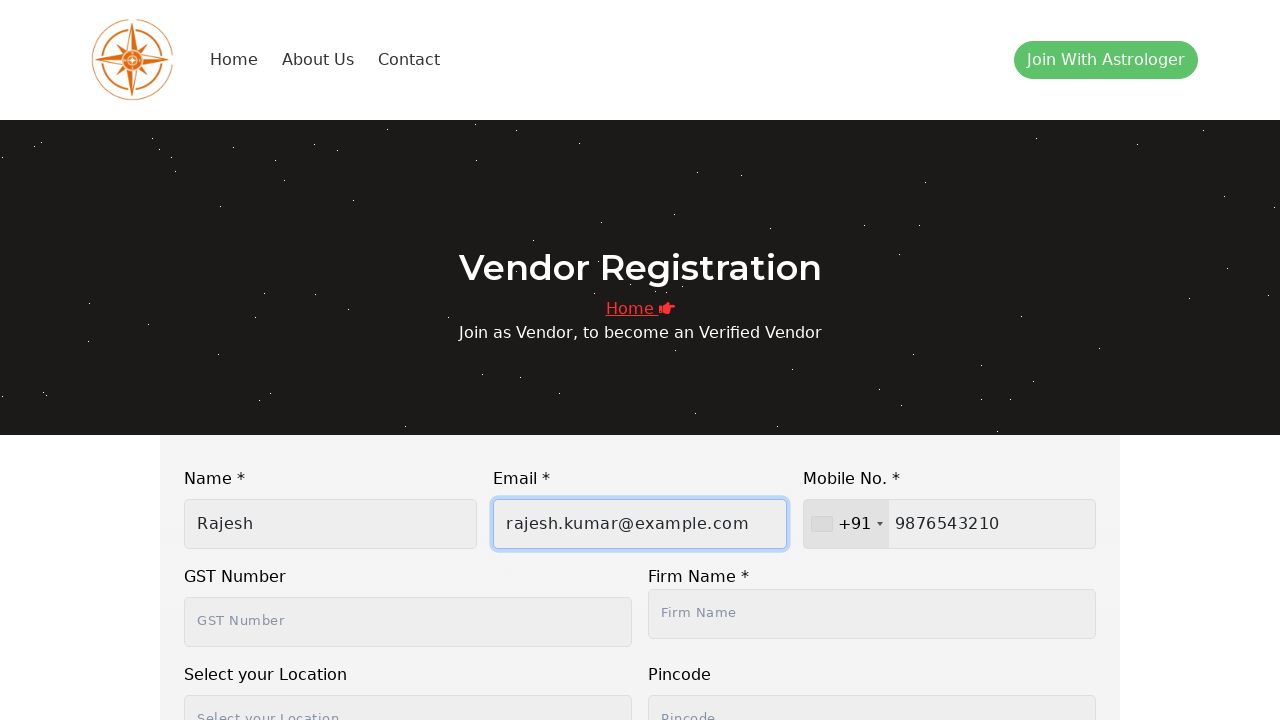

Filled firm name field with 'Kumar Electronics and Sons' on input[name='firm_name']
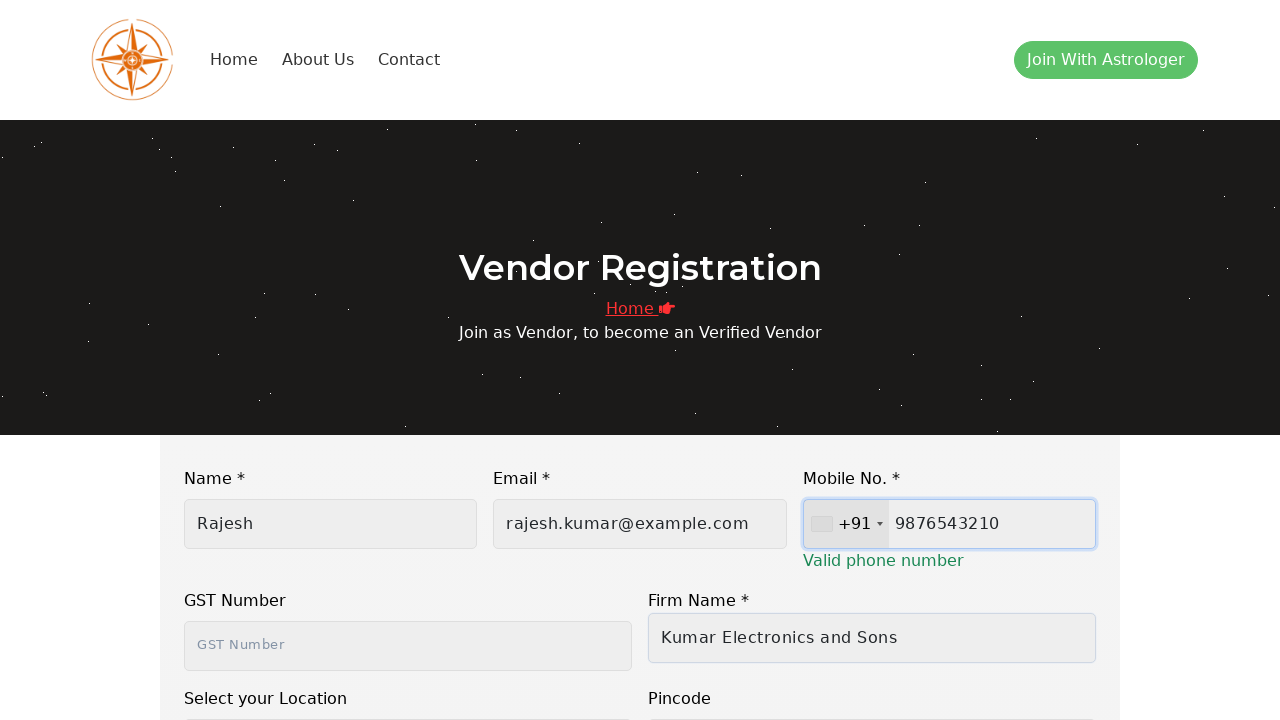

Filled GST number field with 'BBB12ABCDE5678XYZ' on #gst_no
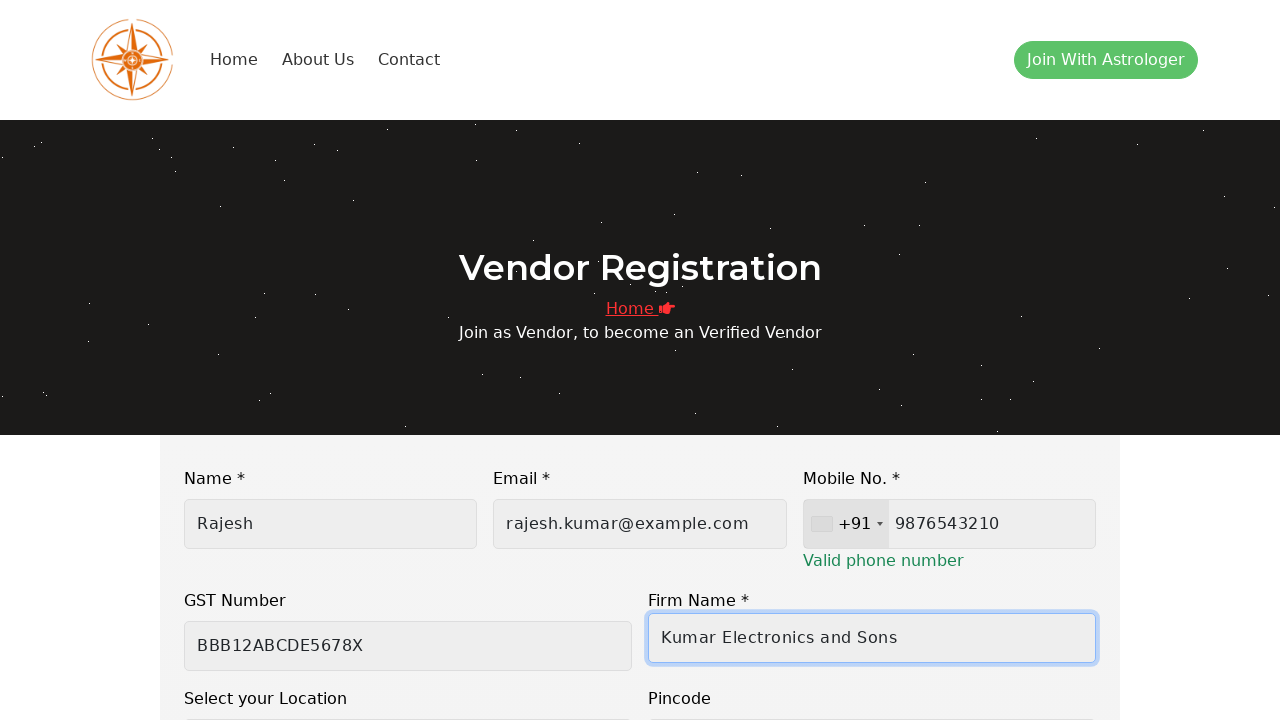

Filled location field with 'Delhi' on #autocomplete
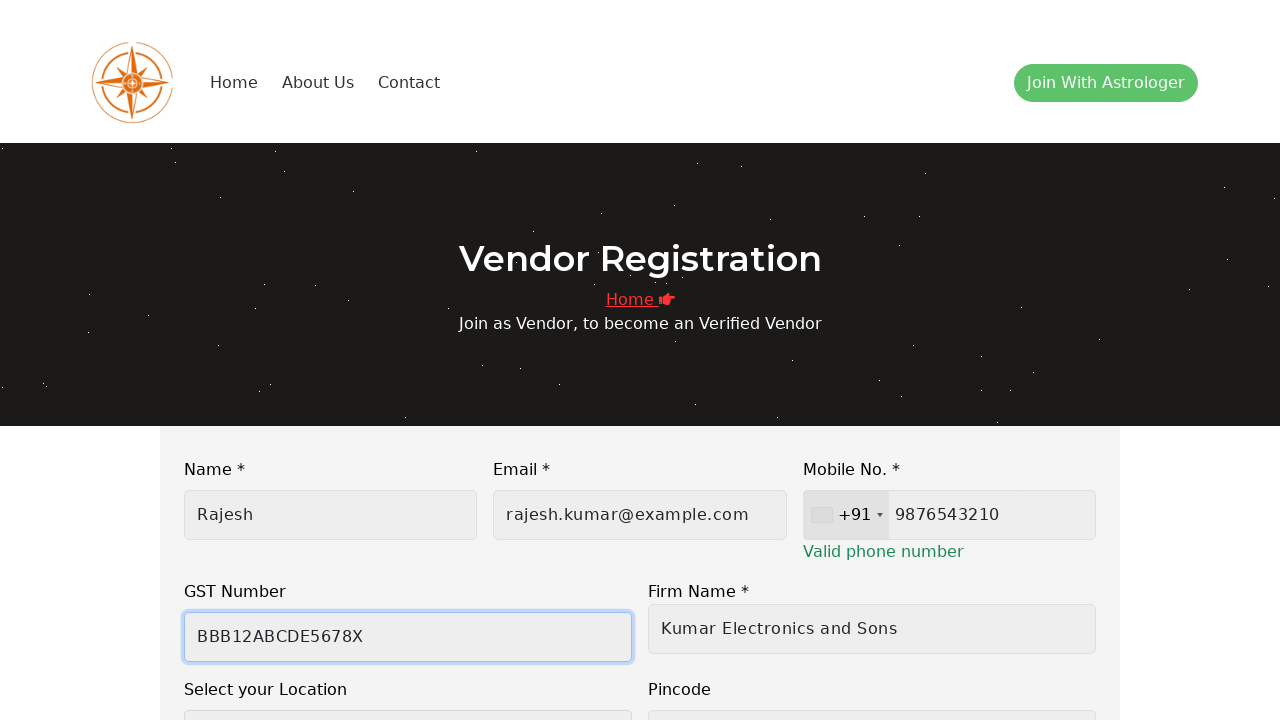

Filled zip code field with '110001' on #inputZip
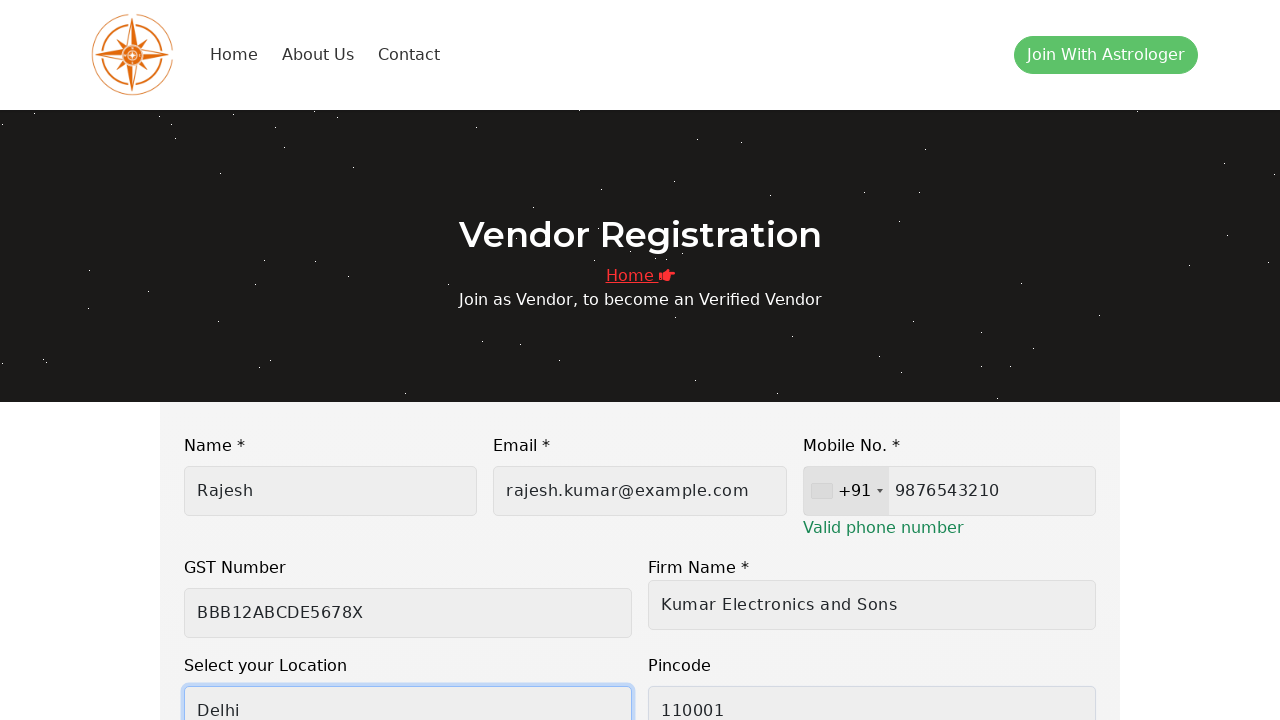

Filled notes field with partnership message on .note-editable
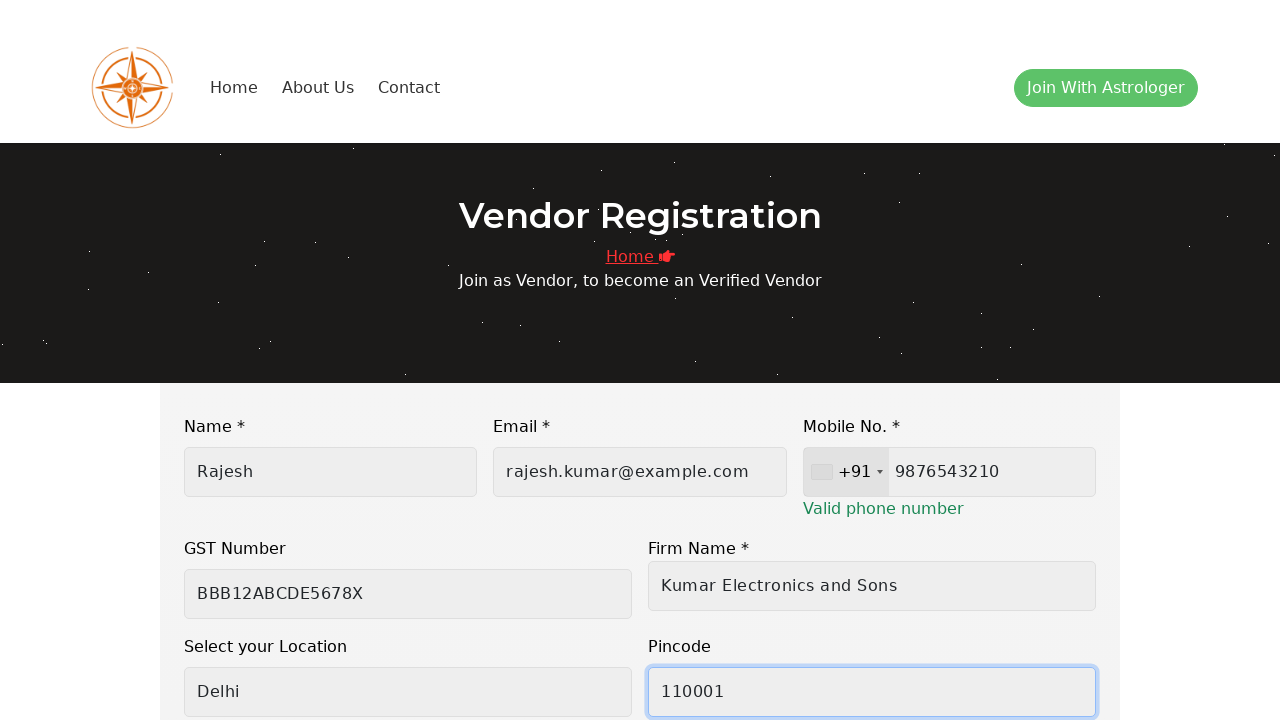

Waited 2 seconds for form processing
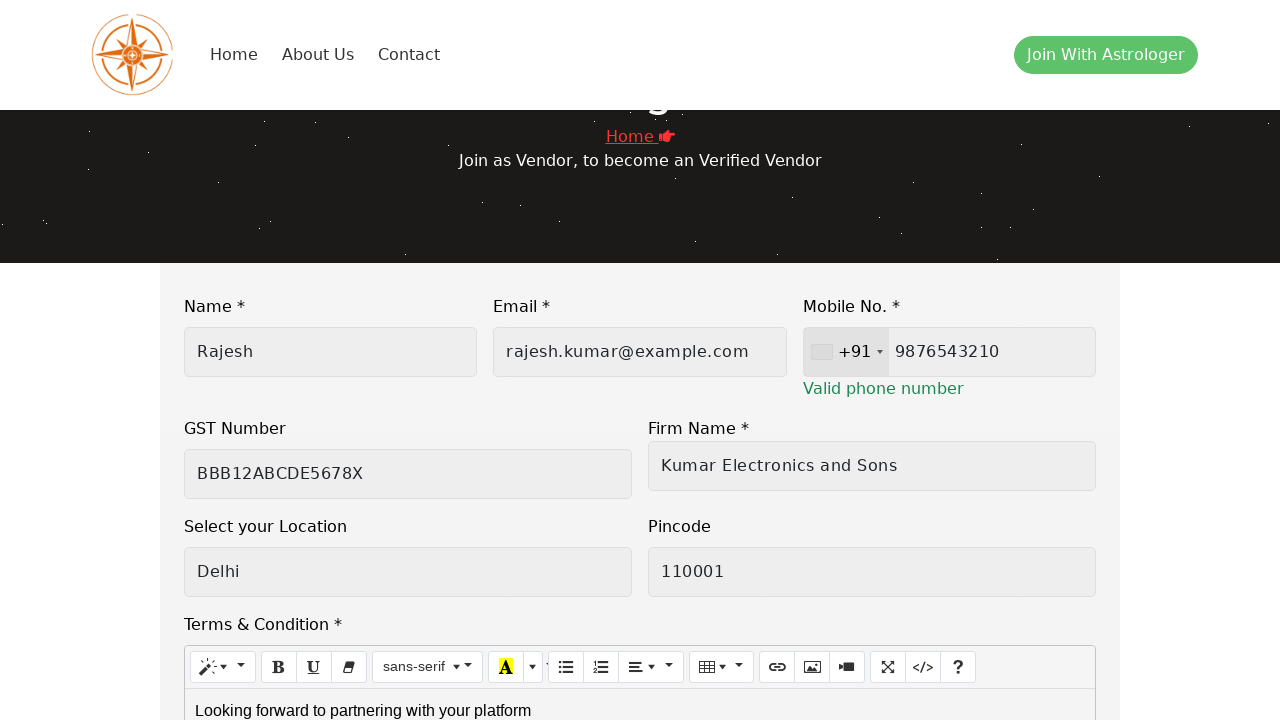

Clicked submit button to register vendor at (640, 360) on .astro-btn
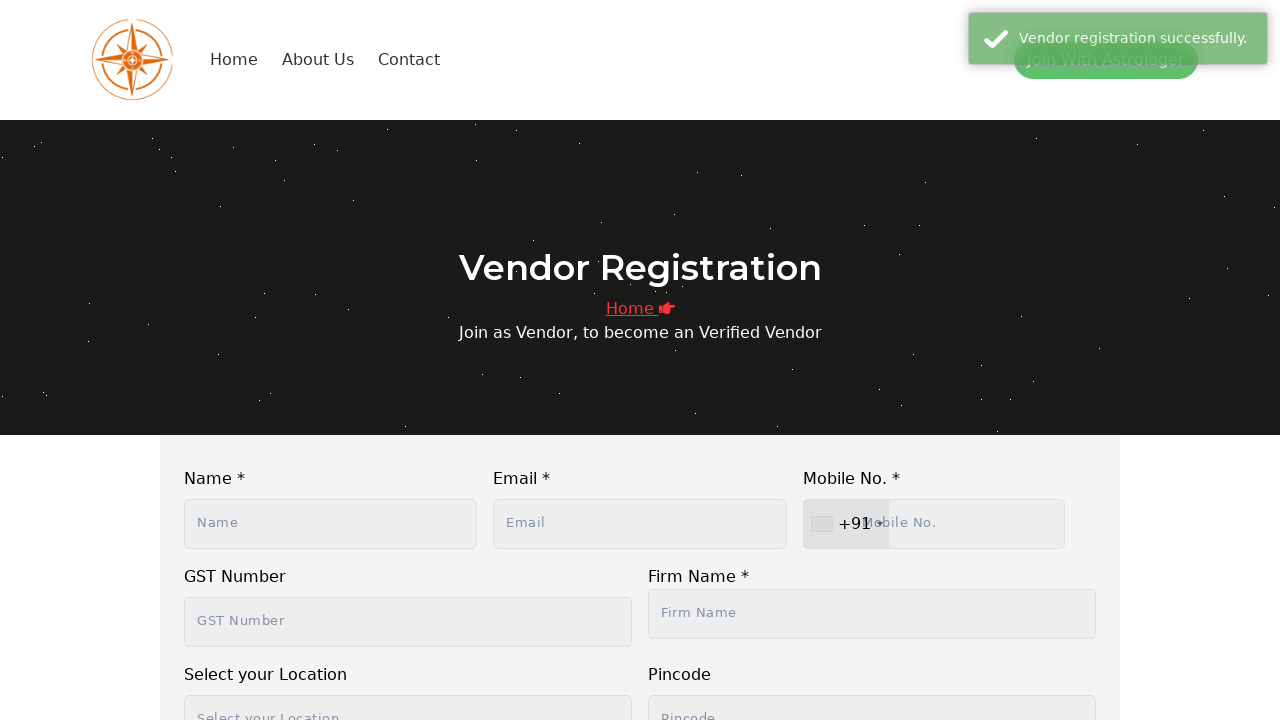

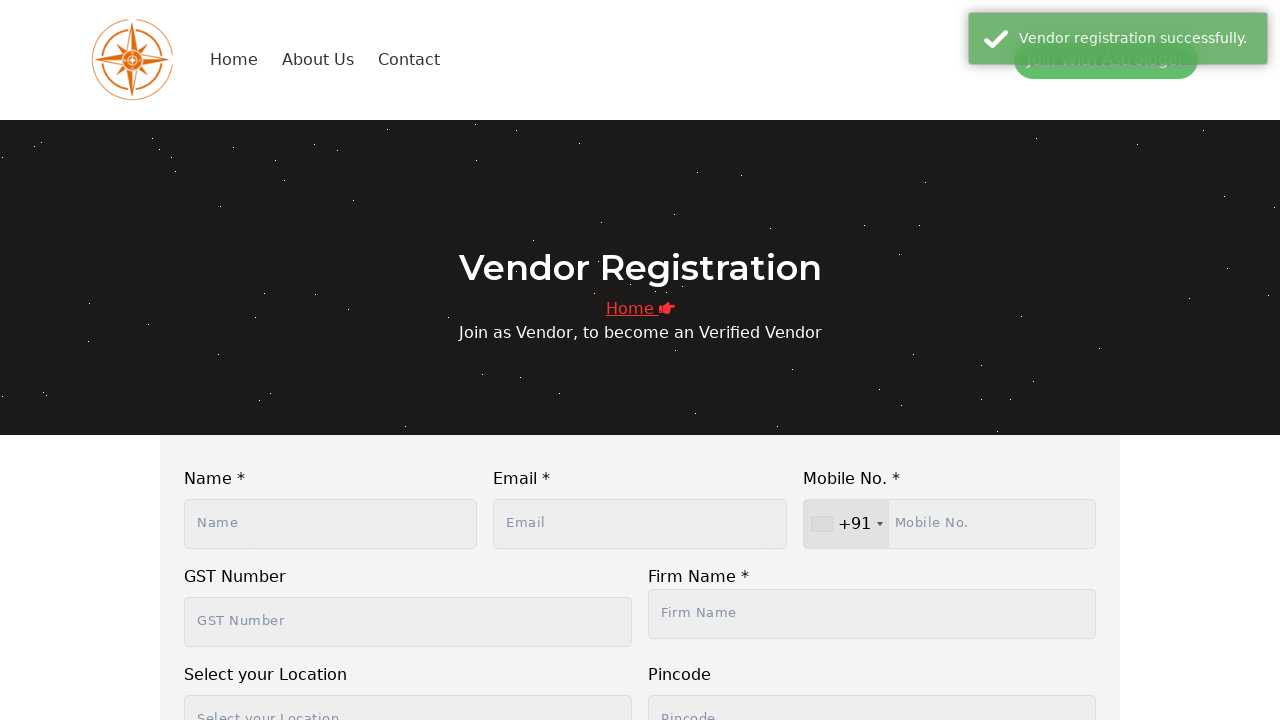